Tests JavaScript popup handling on W3Schools by clicking "Try it Yourself" to open a new window, then clicking a button within an iframe to trigger an alert popup and accepting it

Starting URL: https://www.w3schools.com/js/js_popup.asp

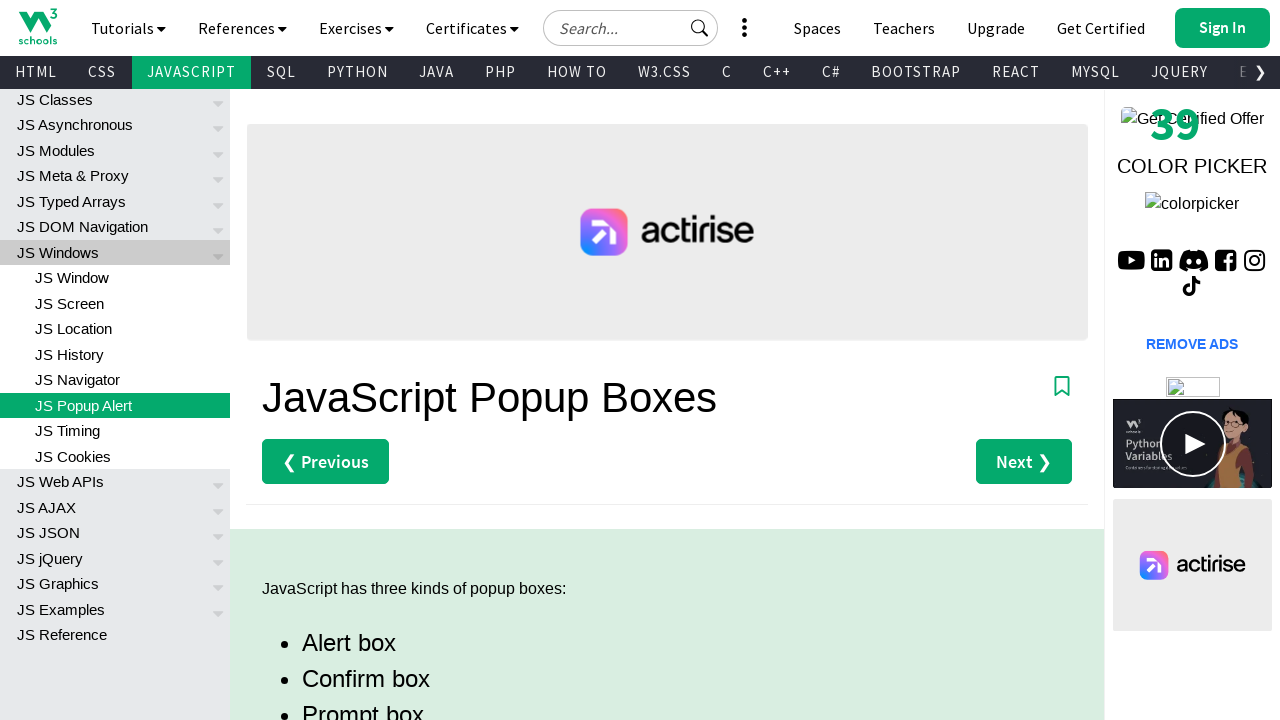

Waited for page to load
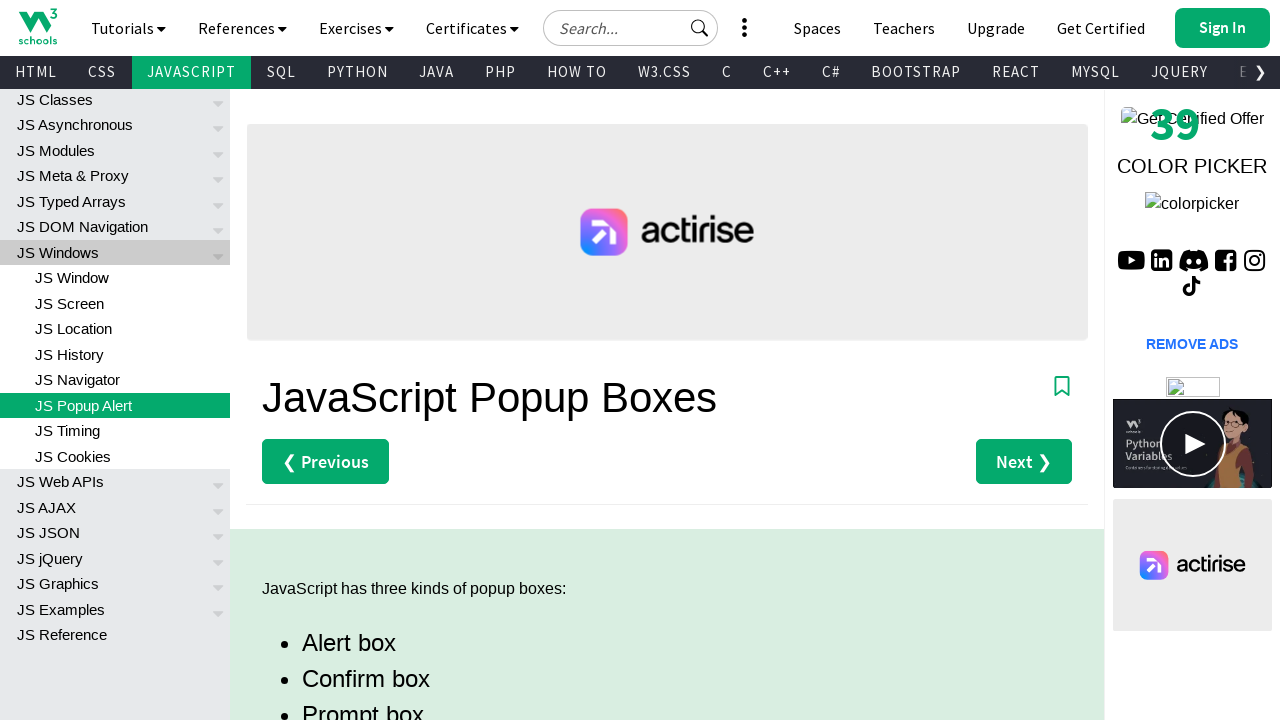

Clicked 'Try it Yourself' link at (334, 360) on xpath=//a[contains(text(), 'Try it Yourself')]
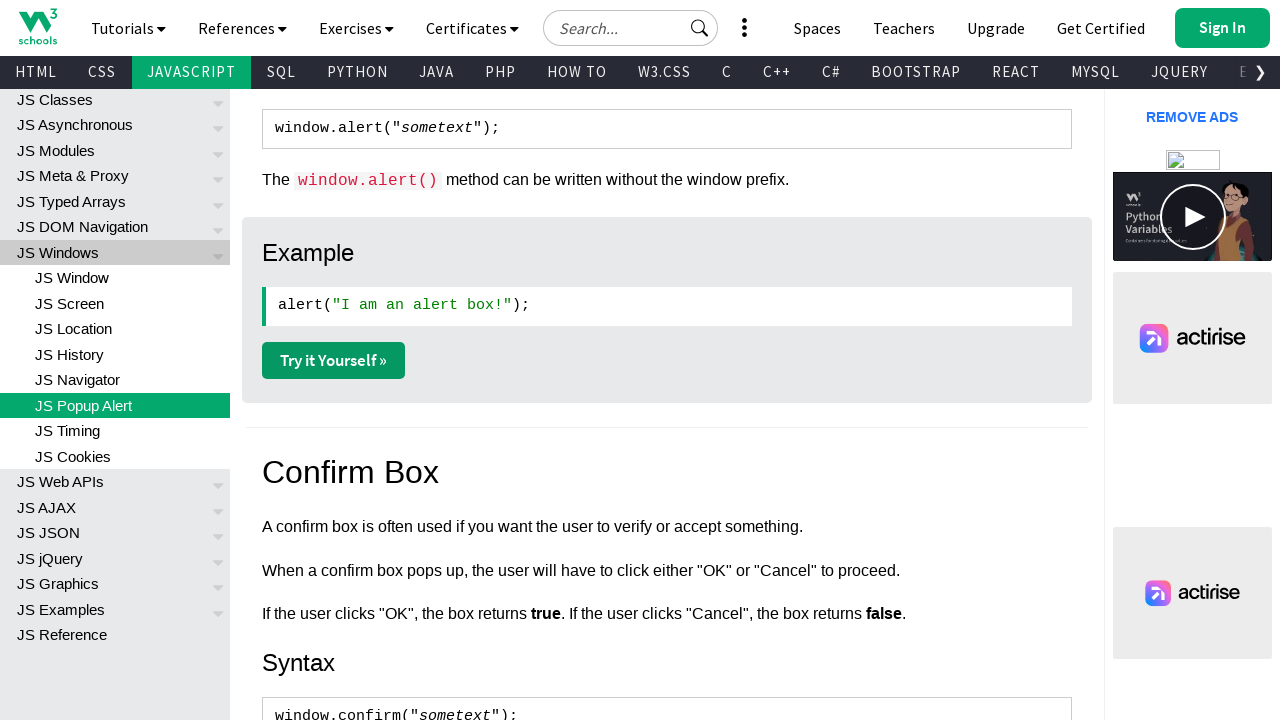

Waited for new window to open
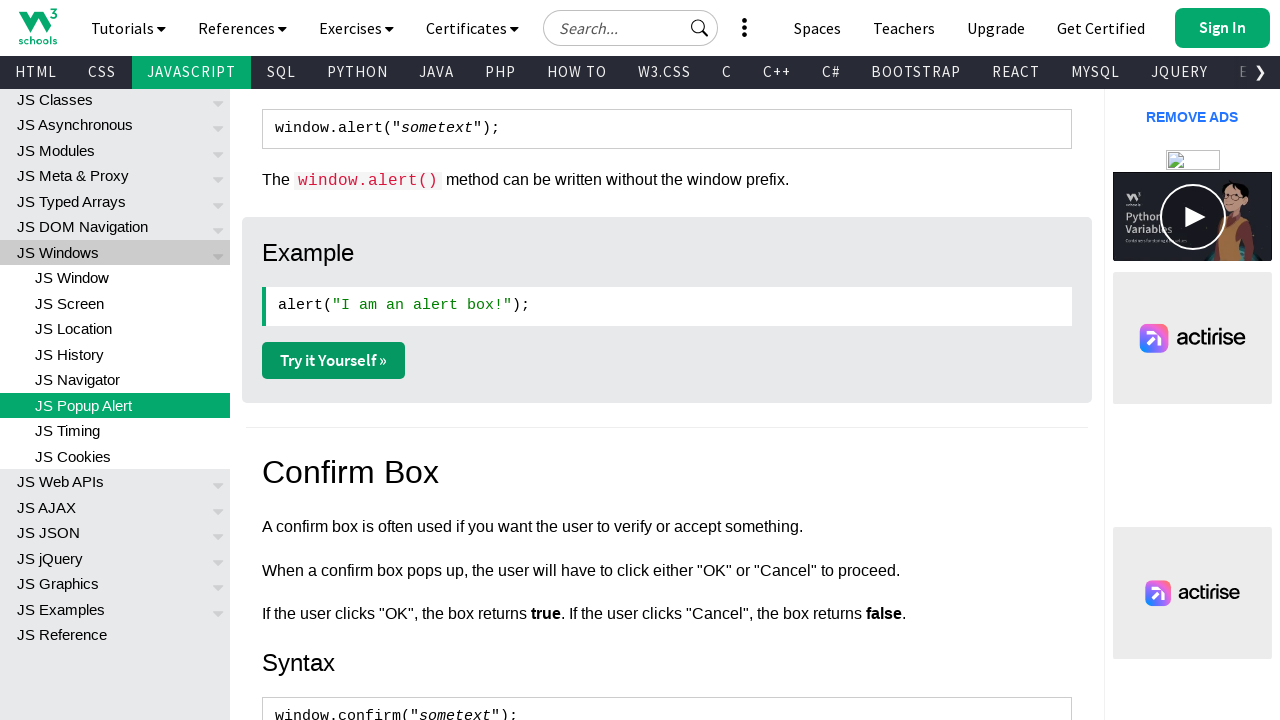

Switched to newly opened page
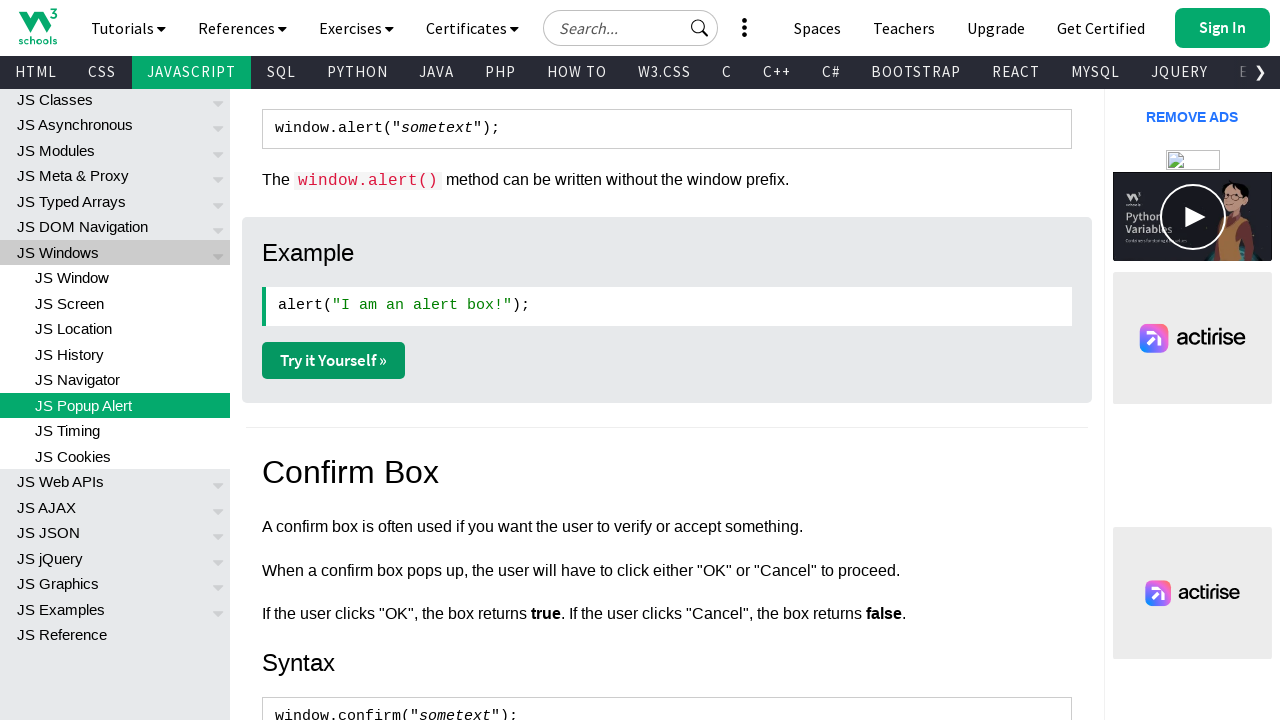

Located iframe with id 'iframeResult'
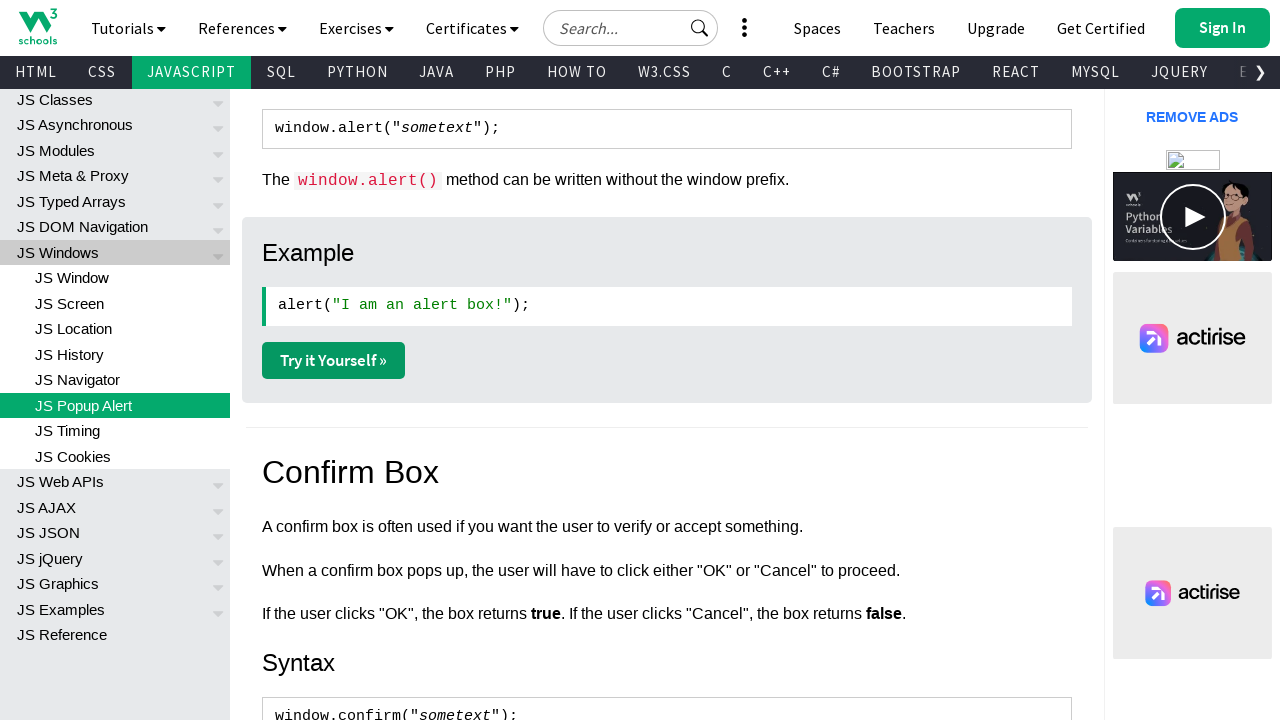

Clicked 'Try it' button within iframe at (551, 122) on #iframeResult >> internal:control=enter-frame >> xpath=//button[text()='Try it']
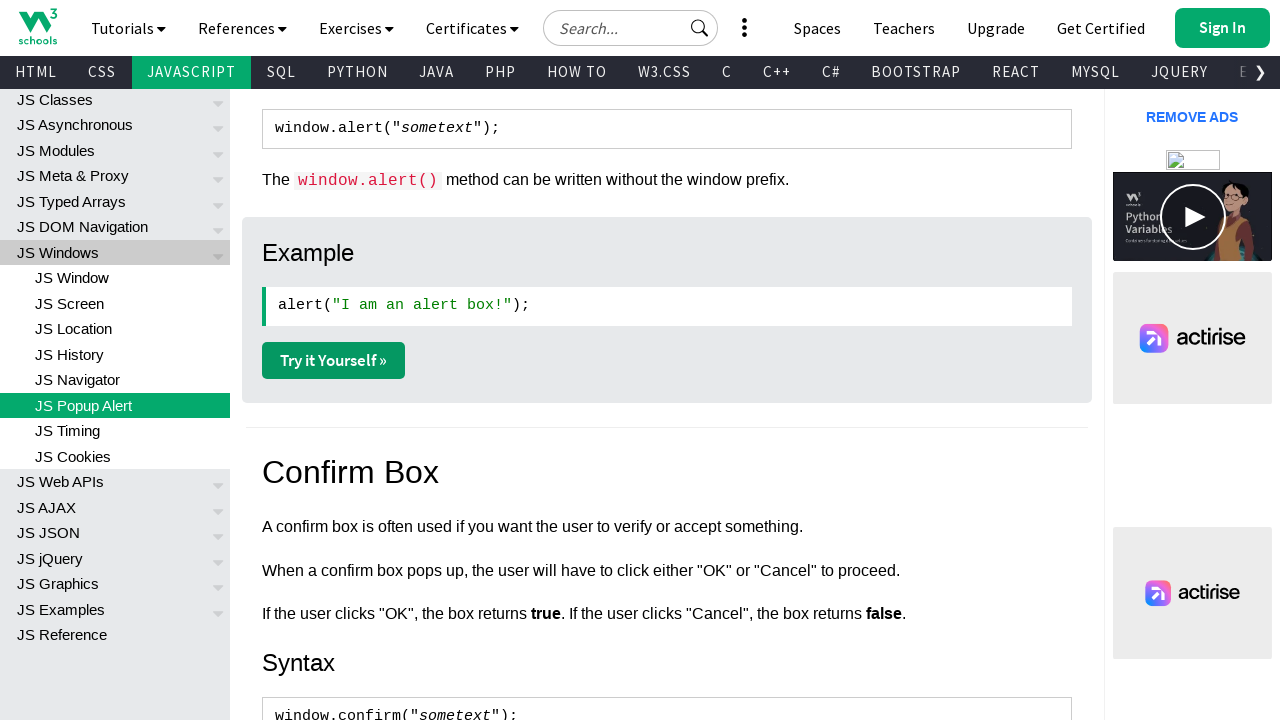

Set up alert dialog handler to accept popups
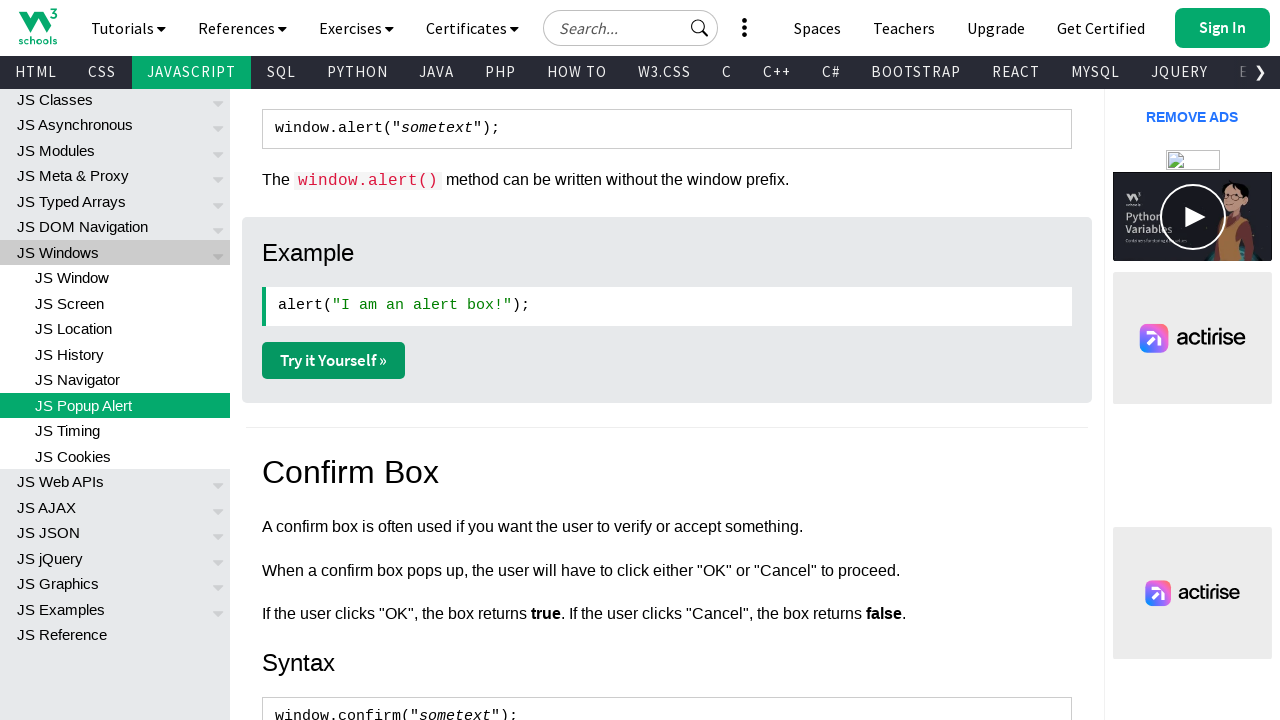

Waited for alert popup to complete
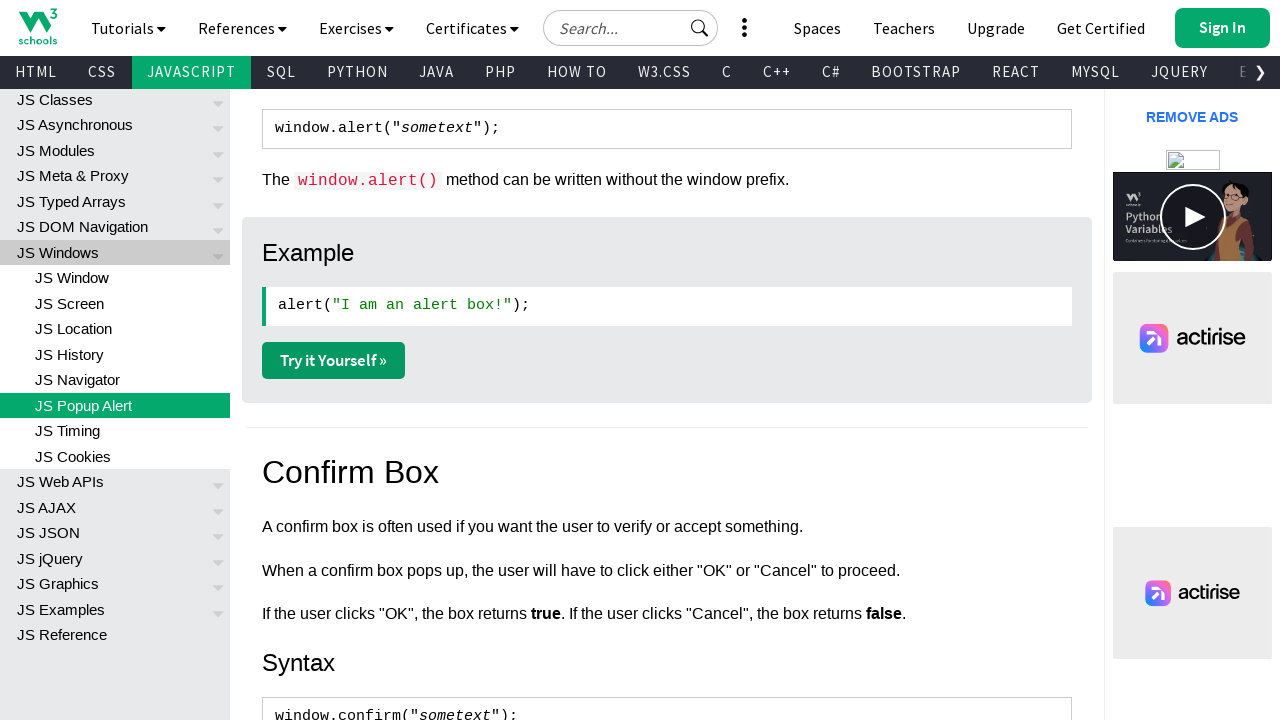

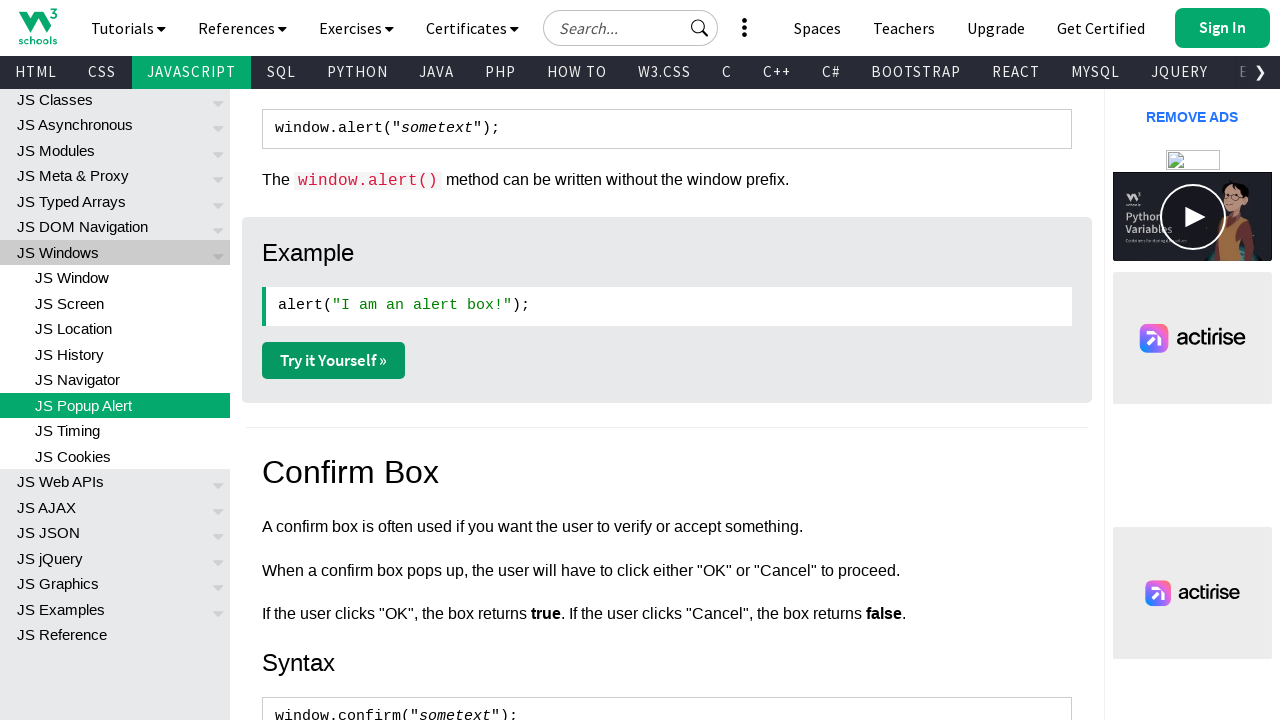